Tests double-click functionality by entering text in a field, double-clicking a copy button, and verifying the text is copied to another field

Starting URL: https://www.w3schools.com/tags/tryit.asp?filename=tryhtml5_ev_ondblclick3

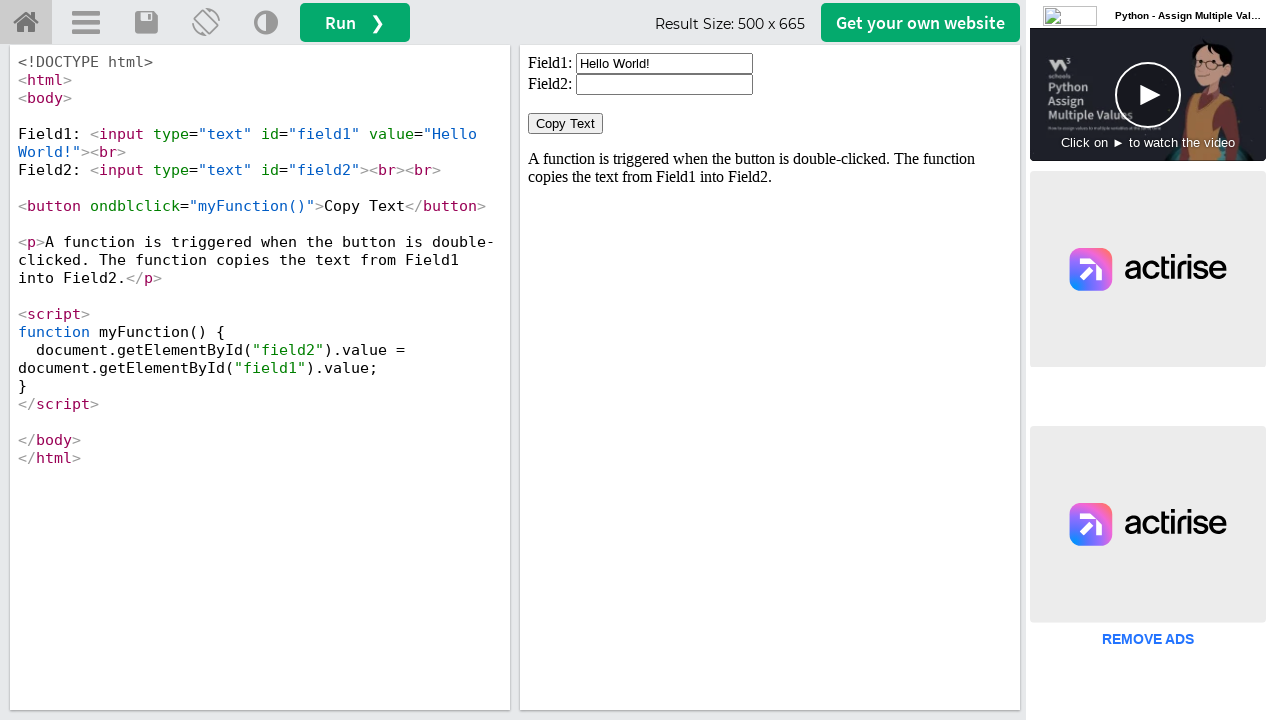

Located iframe containing the double-click demo
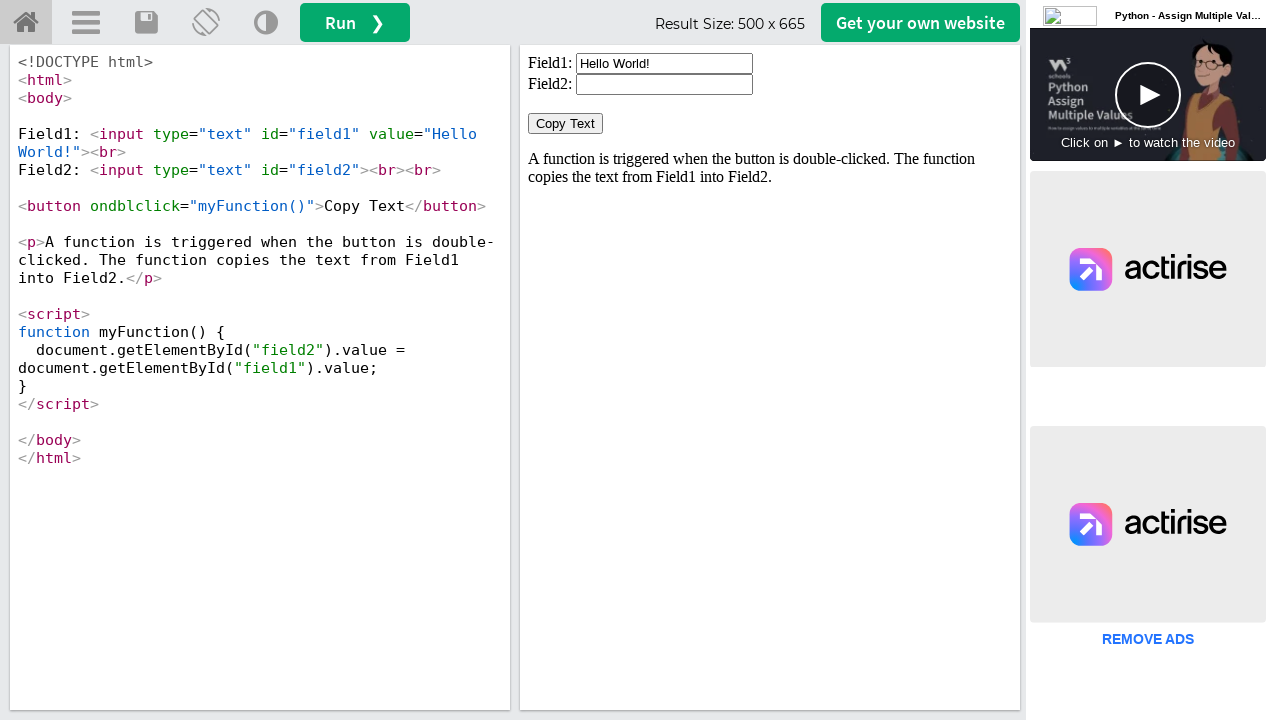

Cleared the first input field on iframe#iframeResult >> nth=0 >> internal:control=enter-frame >> xpath=//input[@i
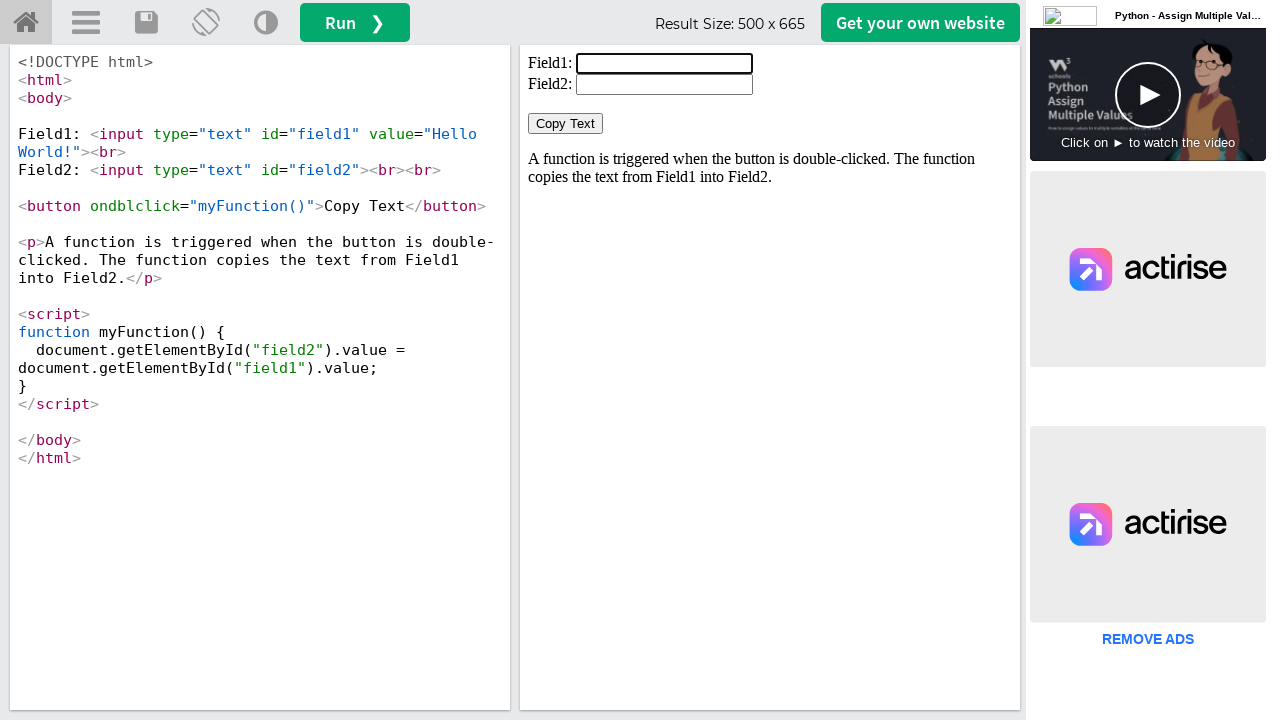

Entered 'Welcome' into the first input field on iframe#iframeResult >> nth=0 >> internal:control=enter-frame >> xpath=//input[@i
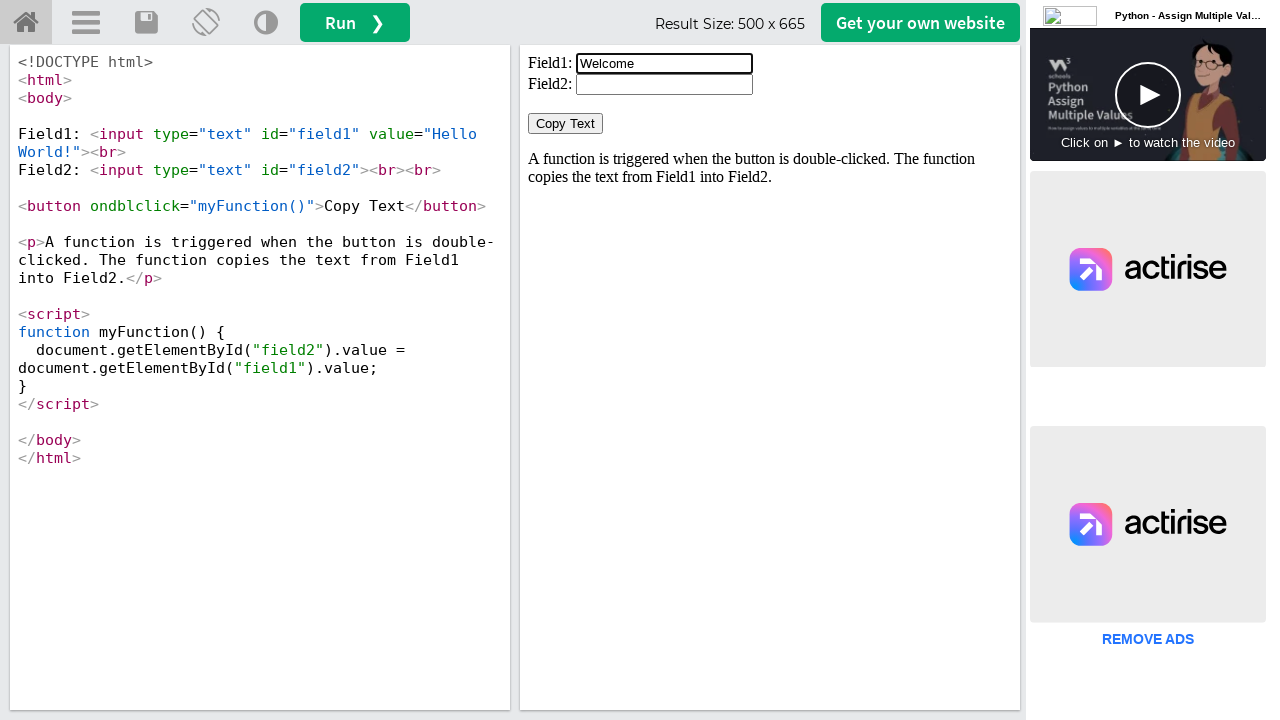

Double-clicked the 'Copy Text' button at (566, 124) on iframe#iframeResult >> nth=0 >> internal:control=enter-frame >> xpath=//button[n
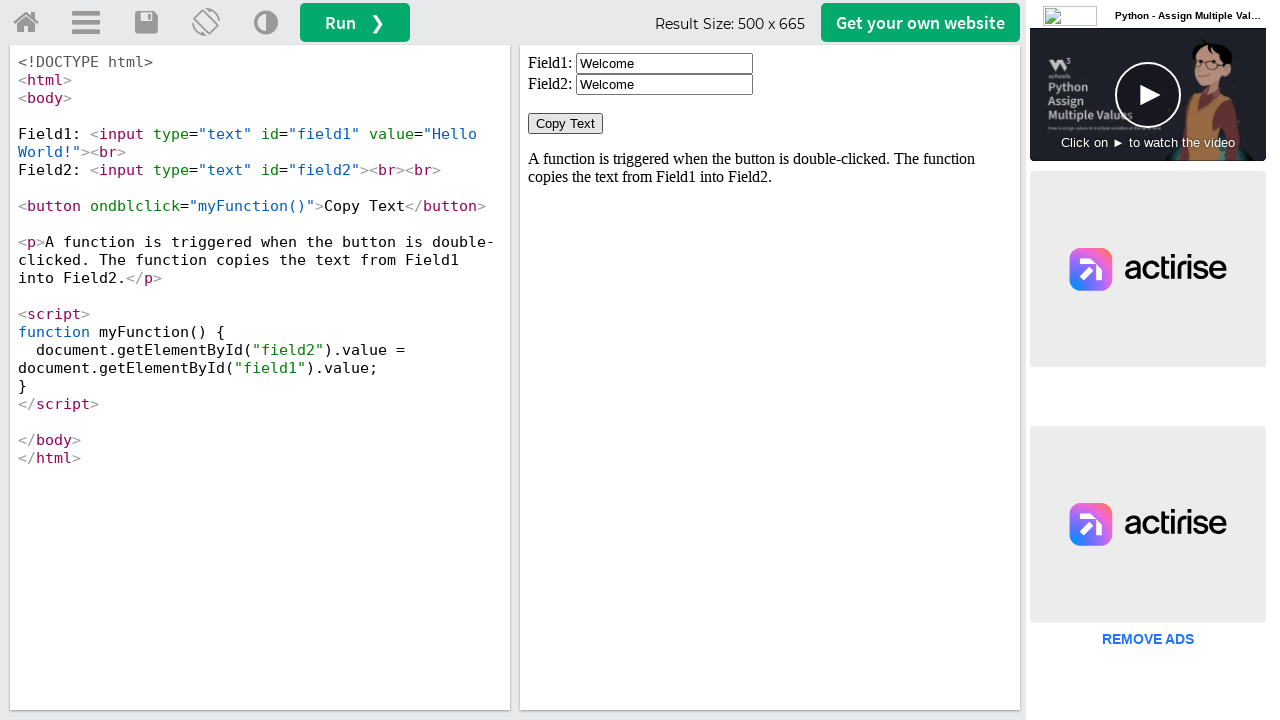

Retrieved the value from the second input field
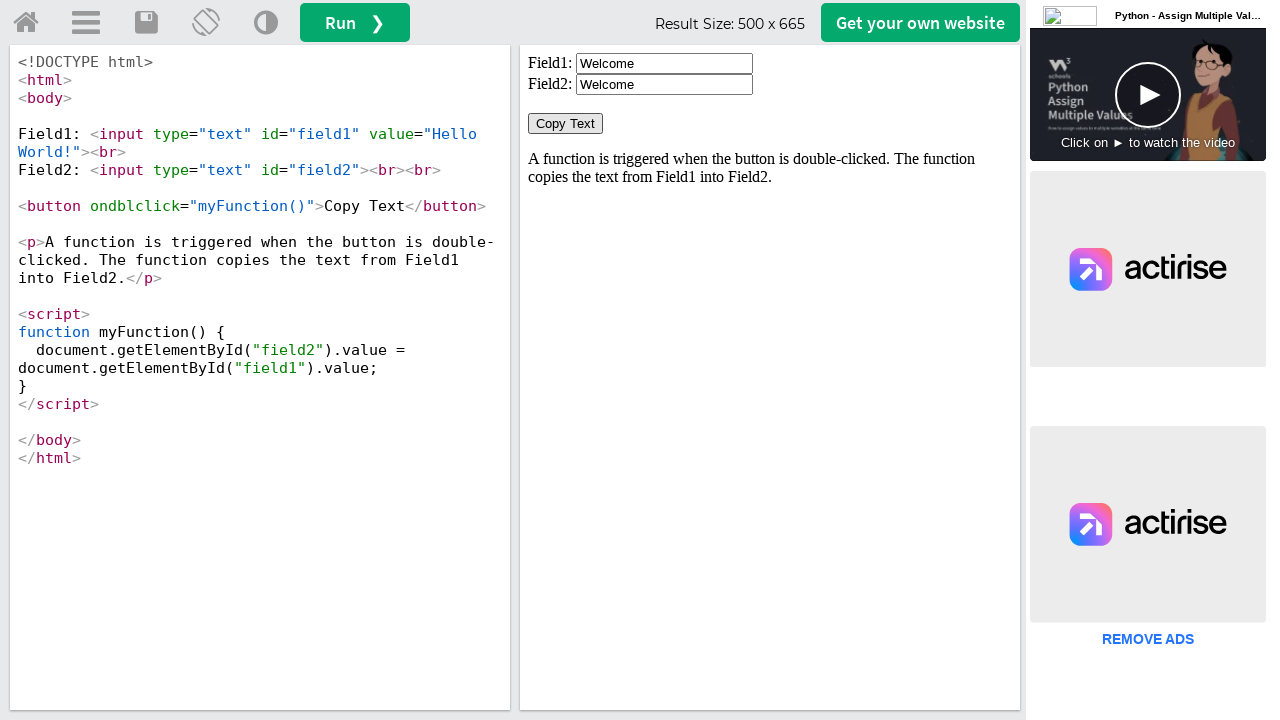

Verified that 'Welcome' was successfully copied to the second field
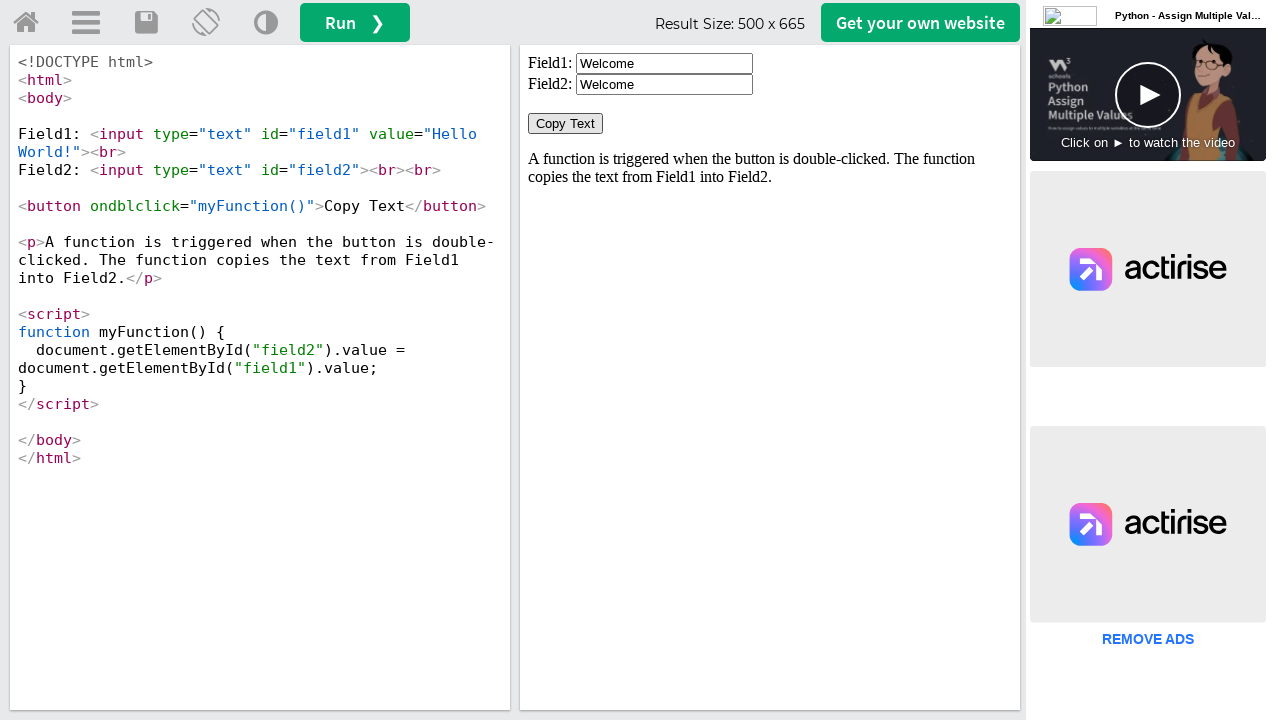

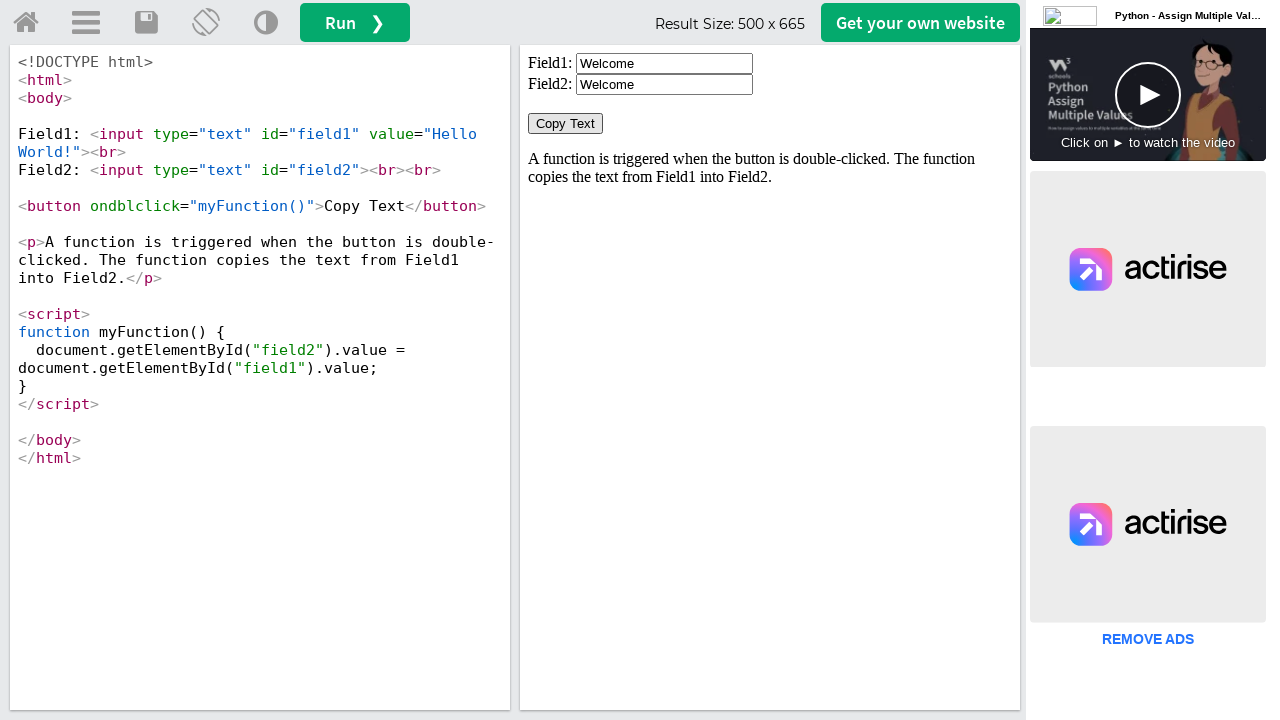